Tests scrolling to the bottom of the Lenskart homepage by executing a JavaScript scroll command

Starting URL: https://www.lenskart.com/

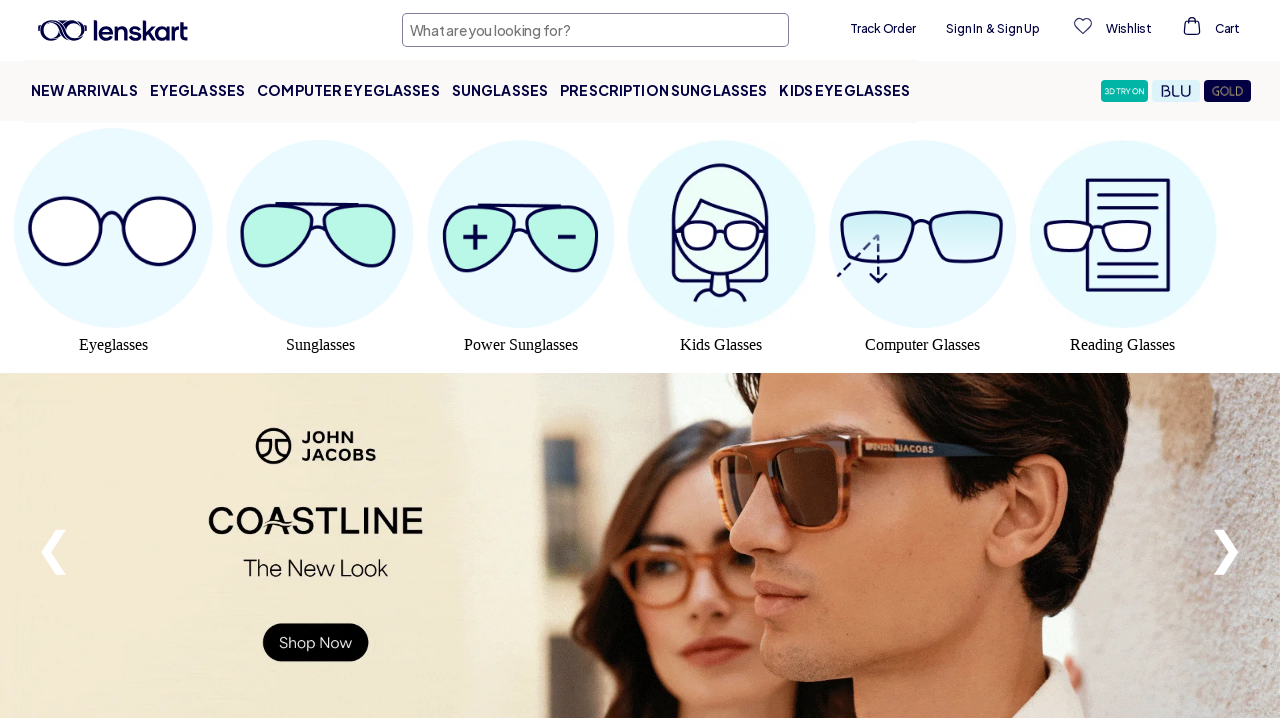

Scrolled to the bottom of the Lenskart homepage using JavaScript scroll command
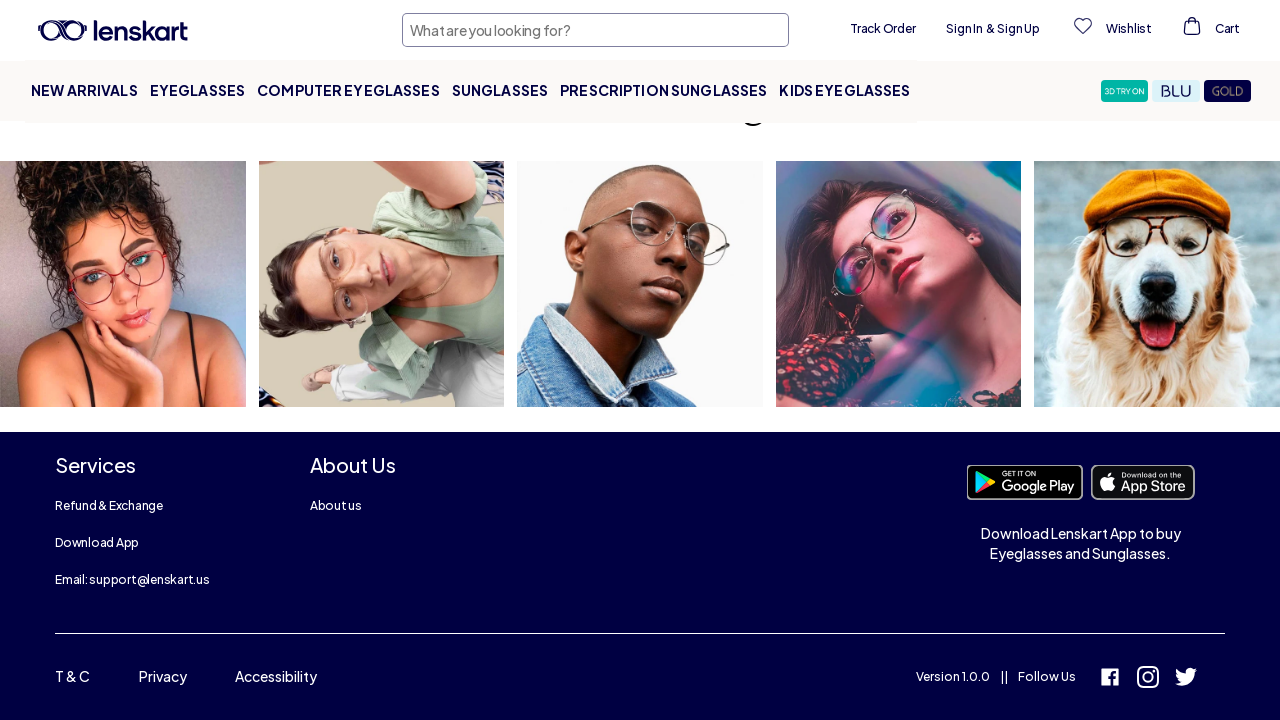

Waited 2 seconds for lazy-loaded content to appear
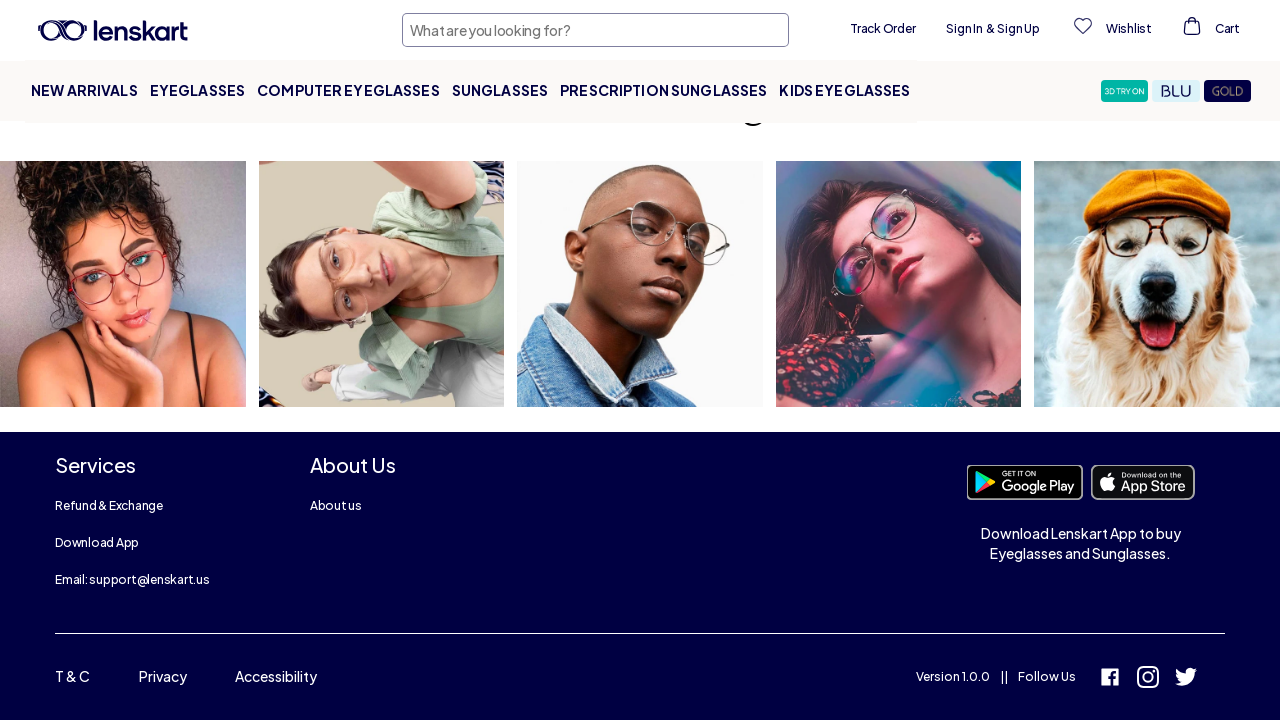

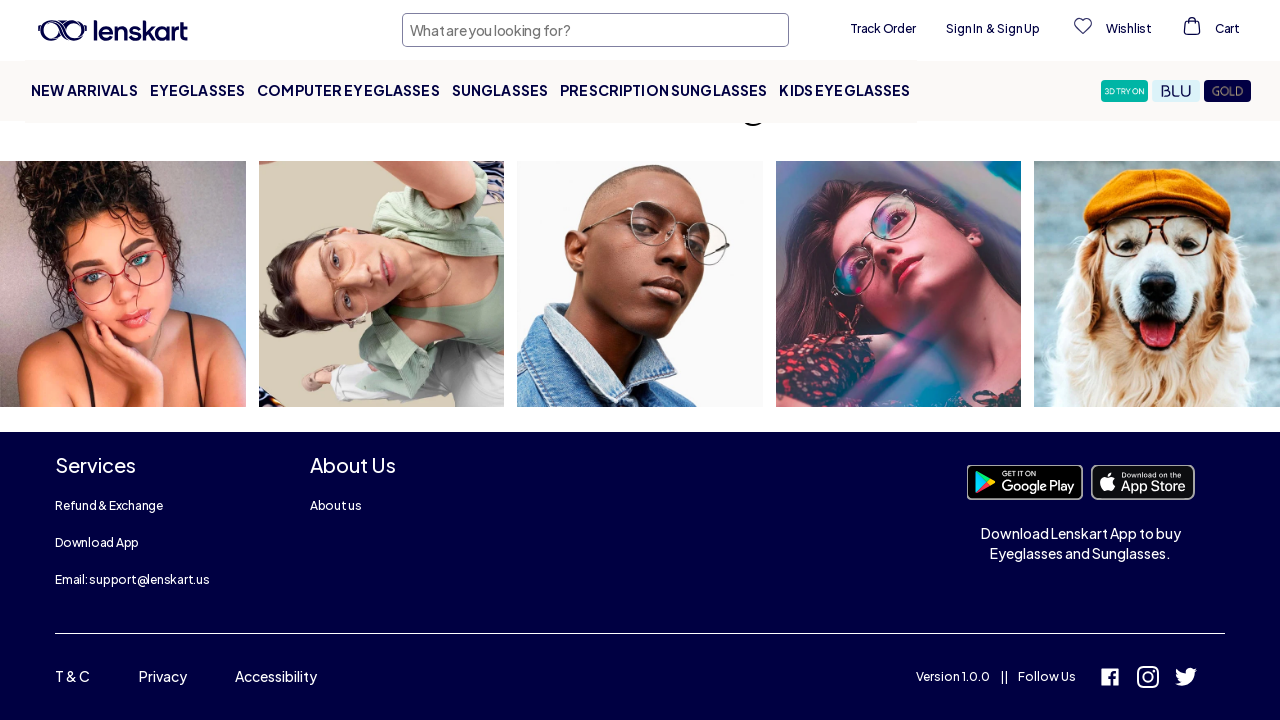